Tests filtering to display only active (non-completed) items

Starting URL: https://demo.playwright.dev/todomvc

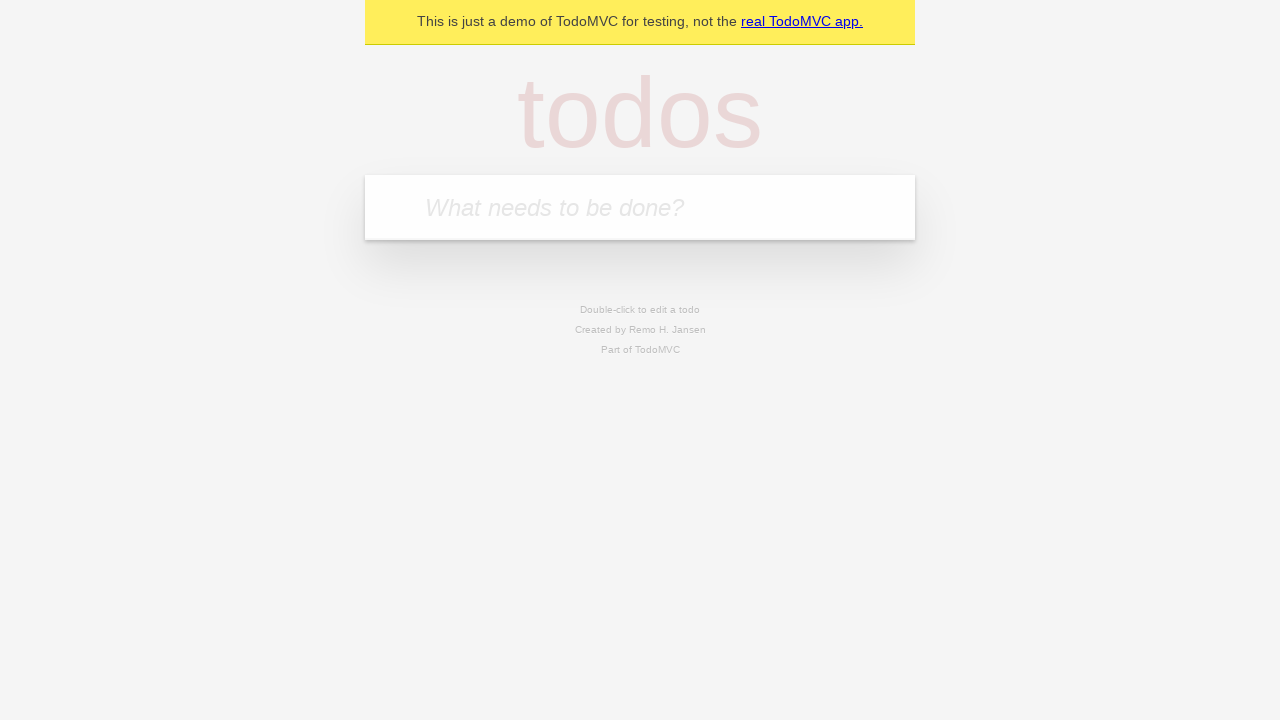

Filled todo input with 'buy some cheese' on internal:attr=[placeholder="What needs to be done?"i]
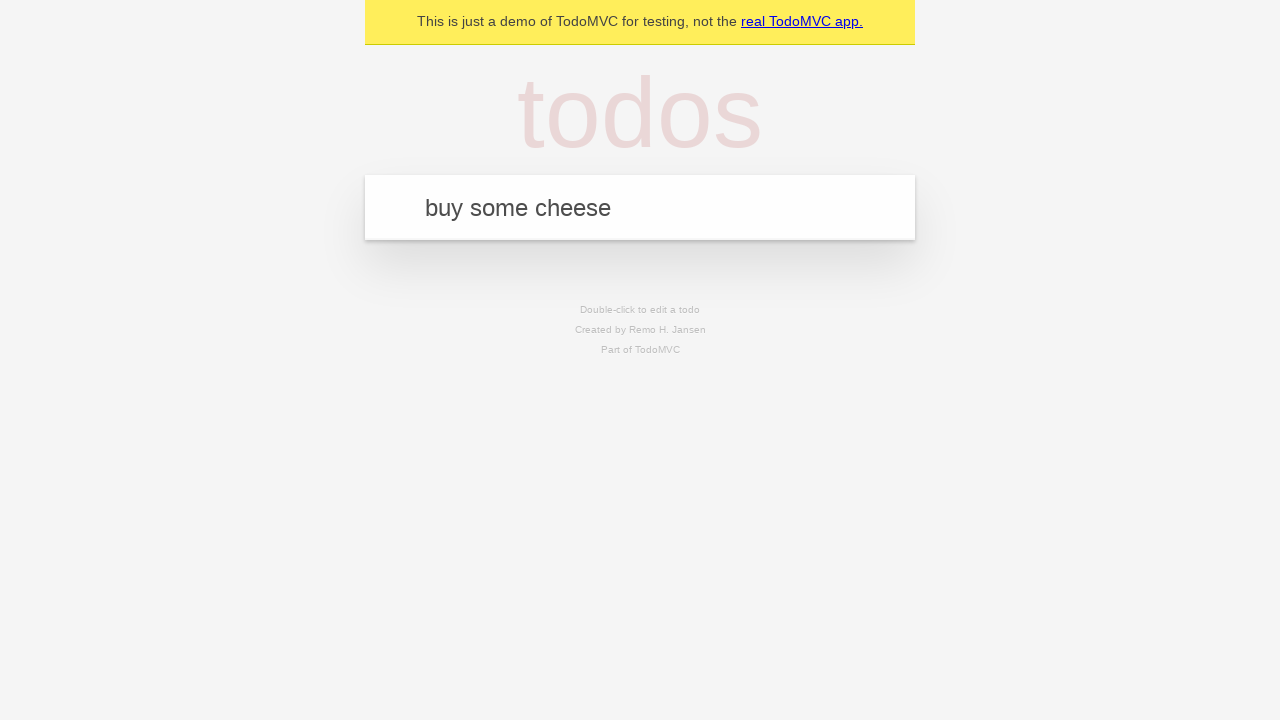

Pressed Enter to add first todo item on internal:attr=[placeholder="What needs to be done?"i]
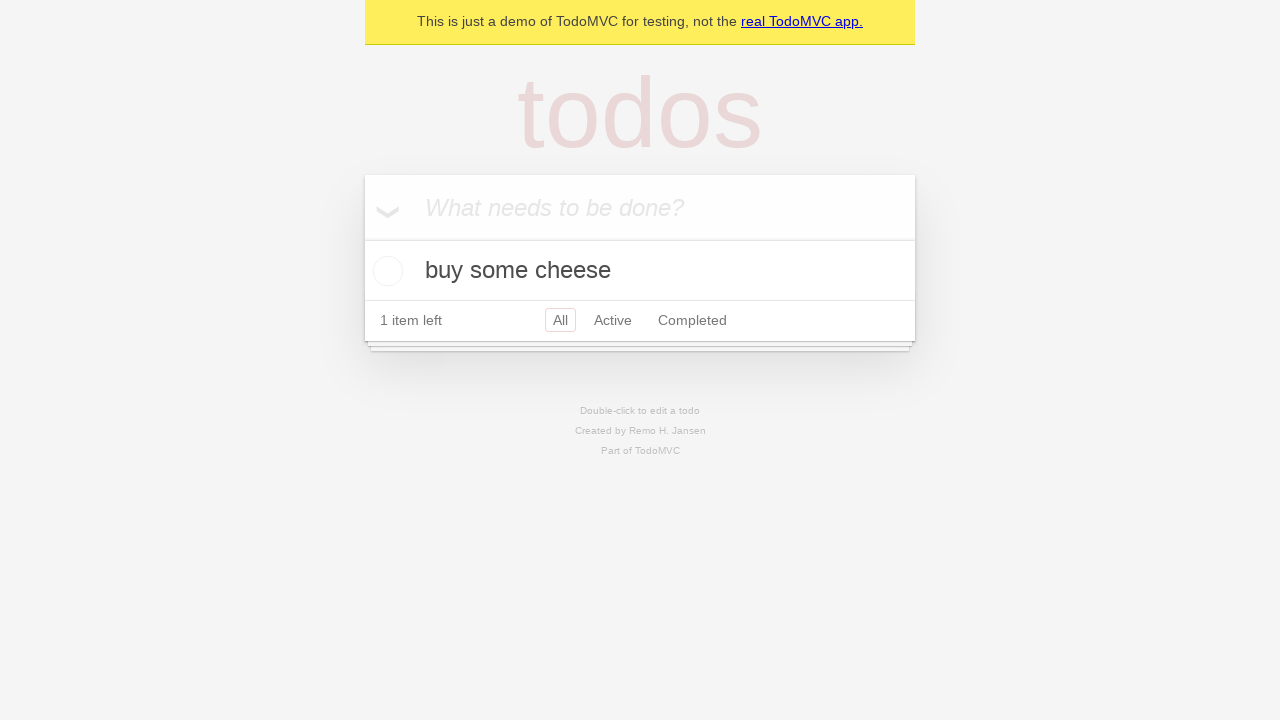

Filled todo input with 'feed the cat' on internal:attr=[placeholder="What needs to be done?"i]
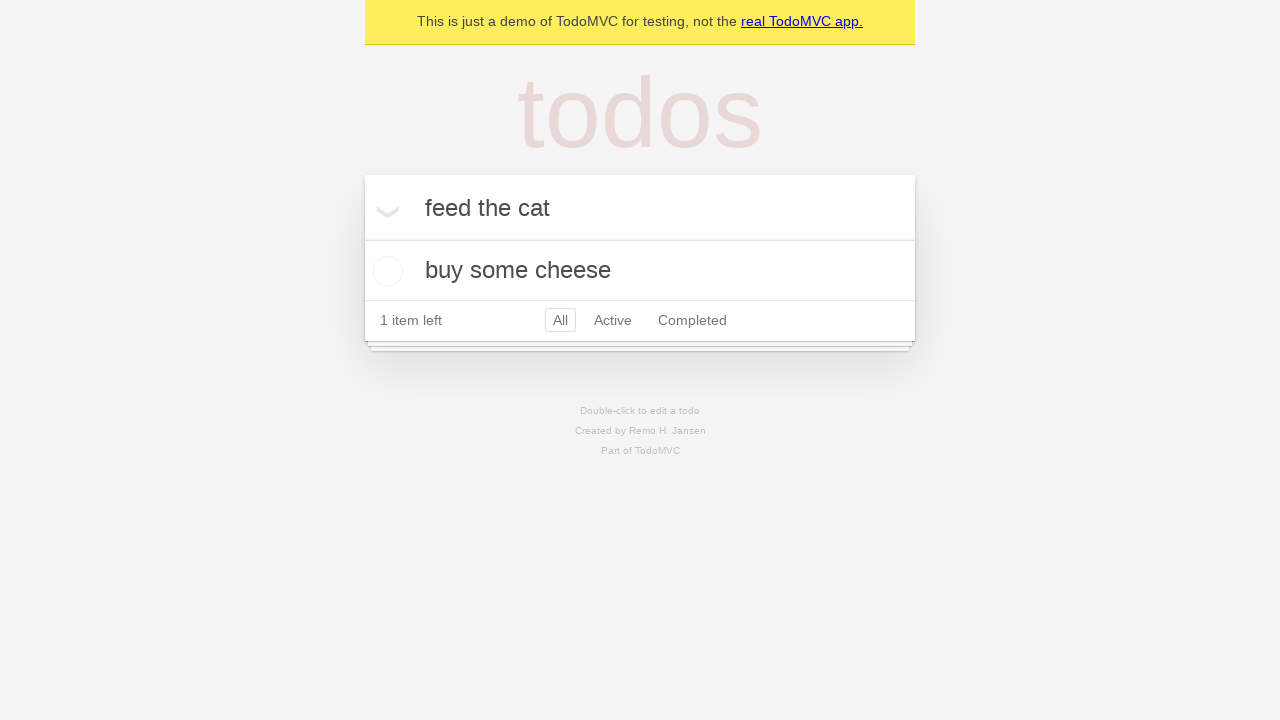

Pressed Enter to add second todo item on internal:attr=[placeholder="What needs to be done?"i]
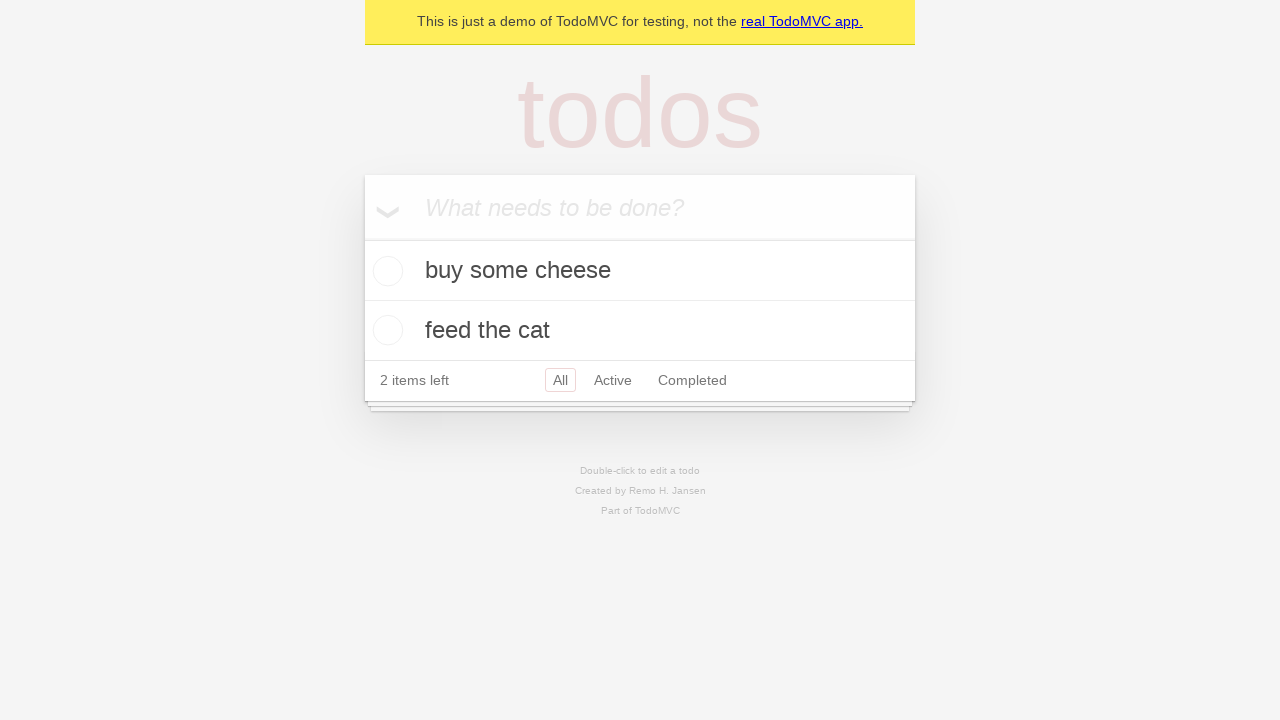

Filled todo input with 'book a doctors appointment' on internal:attr=[placeholder="What needs to be done?"i]
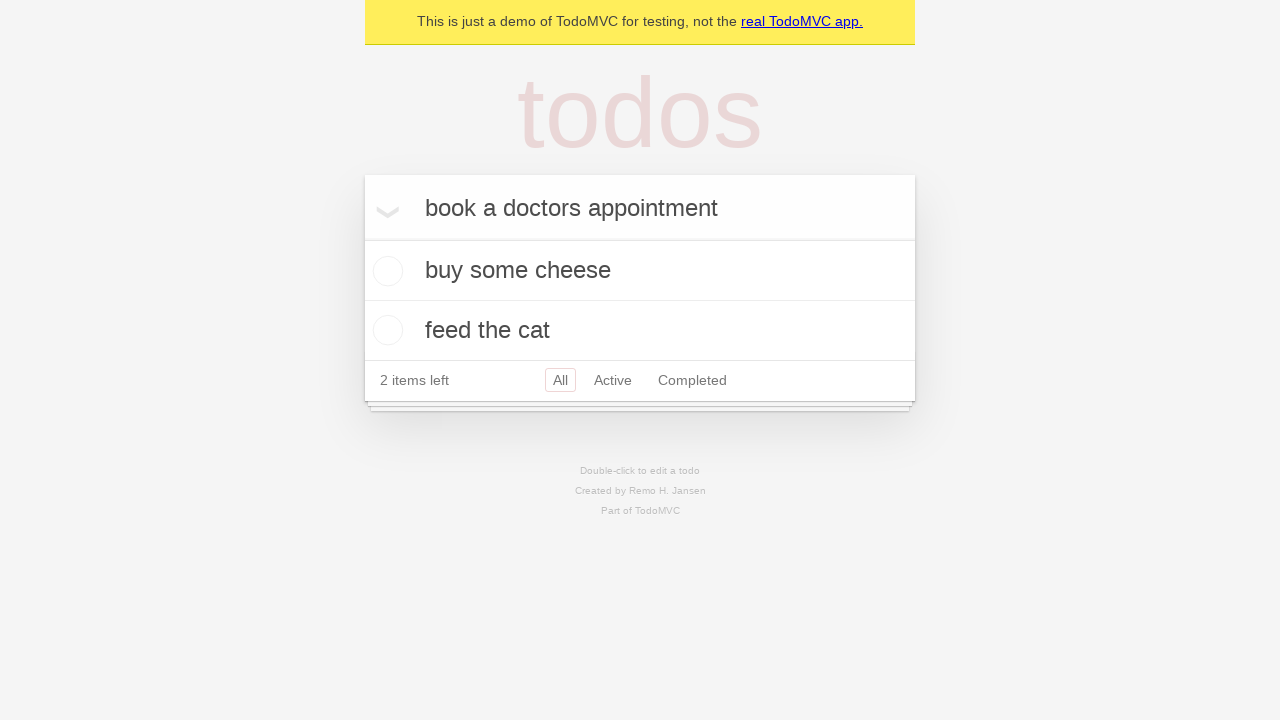

Pressed Enter to add third todo item on internal:attr=[placeholder="What needs to be done?"i]
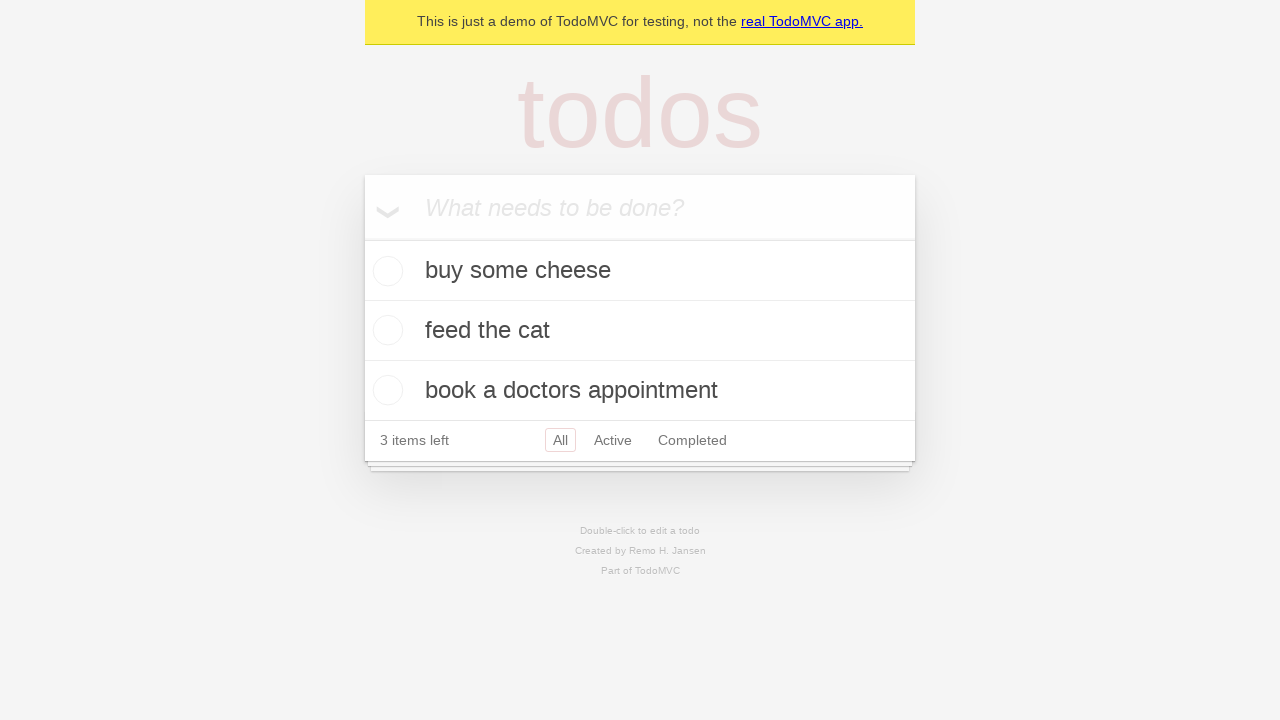

Checked second todo item (feed the cat) to mark as completed at (385, 330) on internal:testid=[data-testid="todo-item"s] >> nth=1 >> internal:role=checkbox
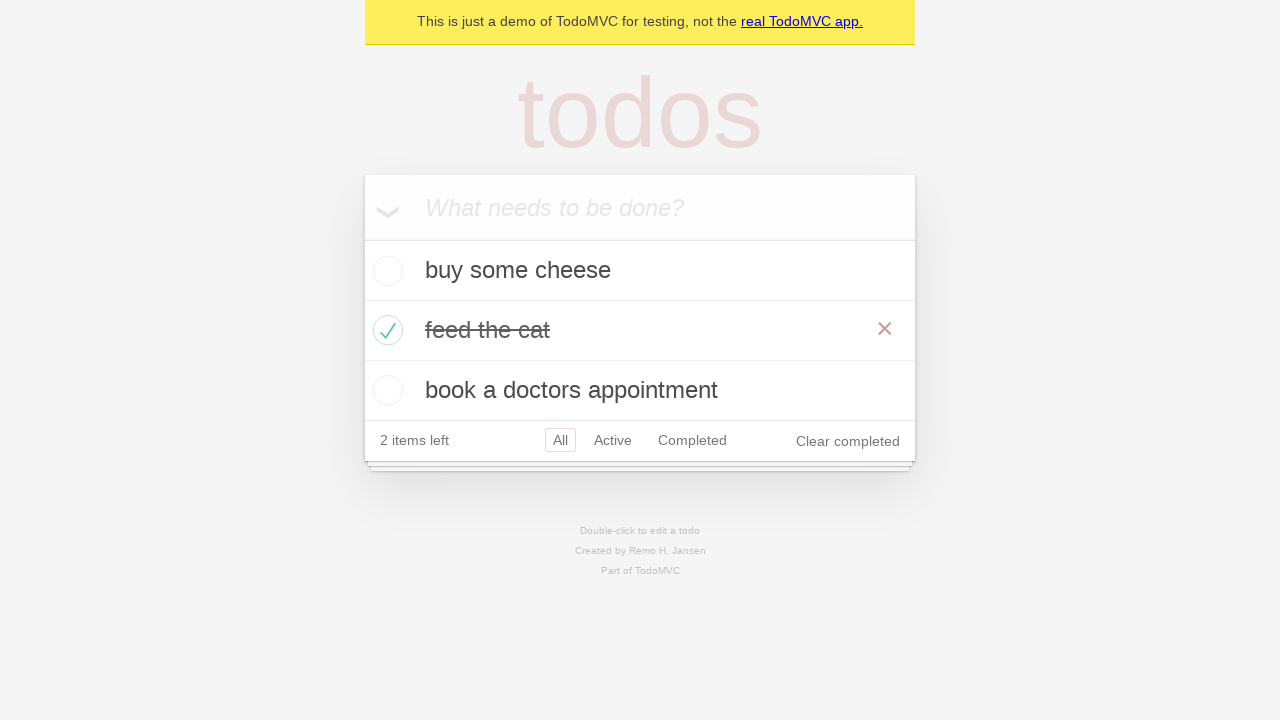

Clicked Active filter to display only non-completed items at (613, 440) on internal:role=link[name="Active"i]
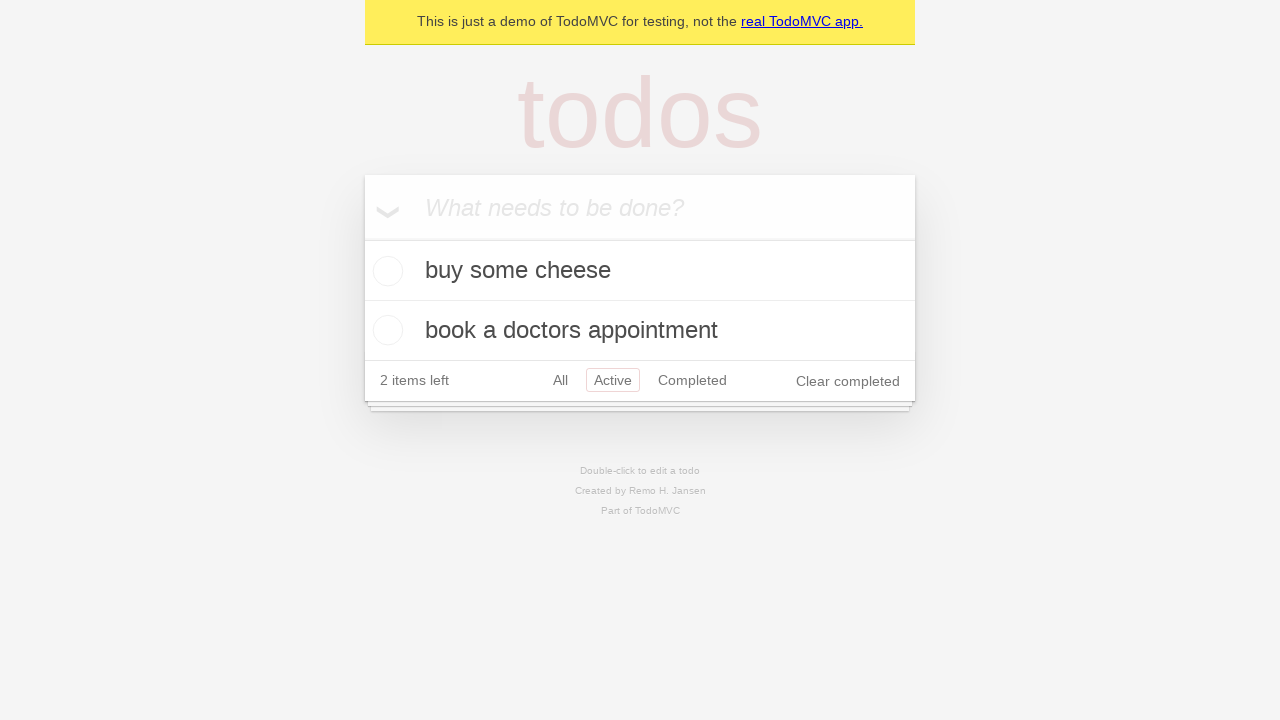

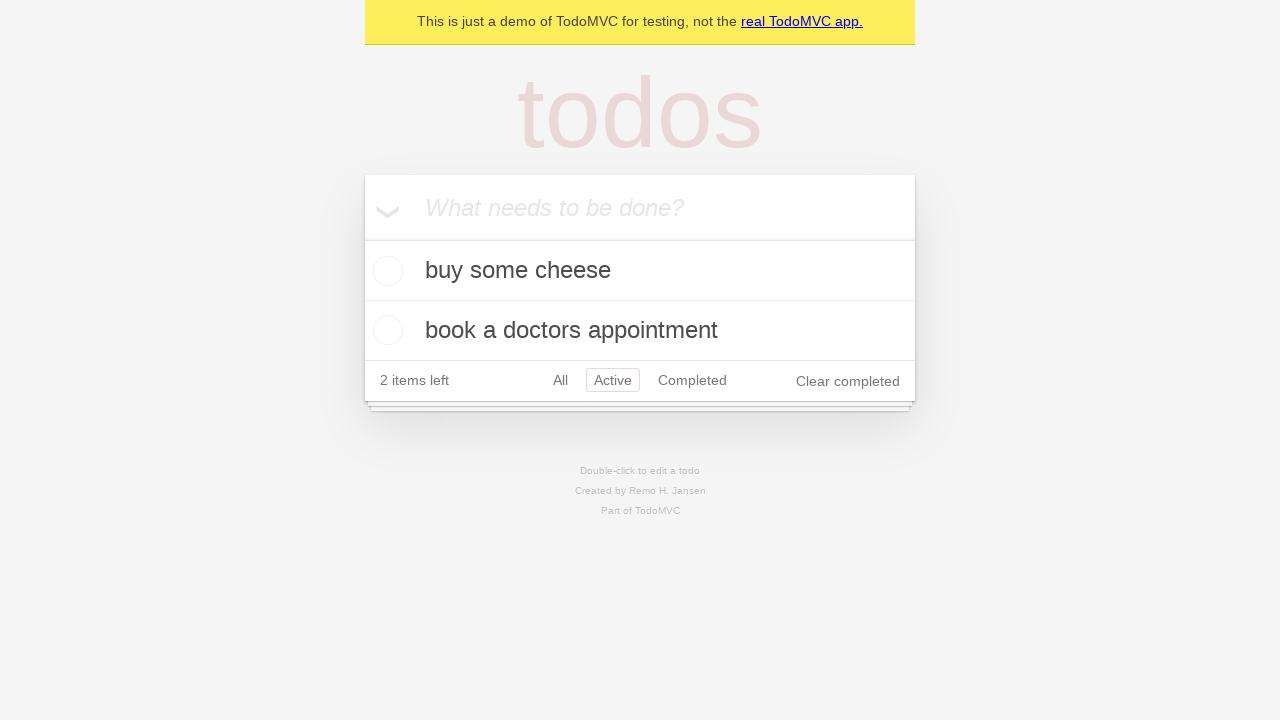